Navigates to Mars news page and waits for news content to load, verifying the presence of news articles

Starting URL: https://data-class-mars.s3.amazonaws.com/Mars/index.html

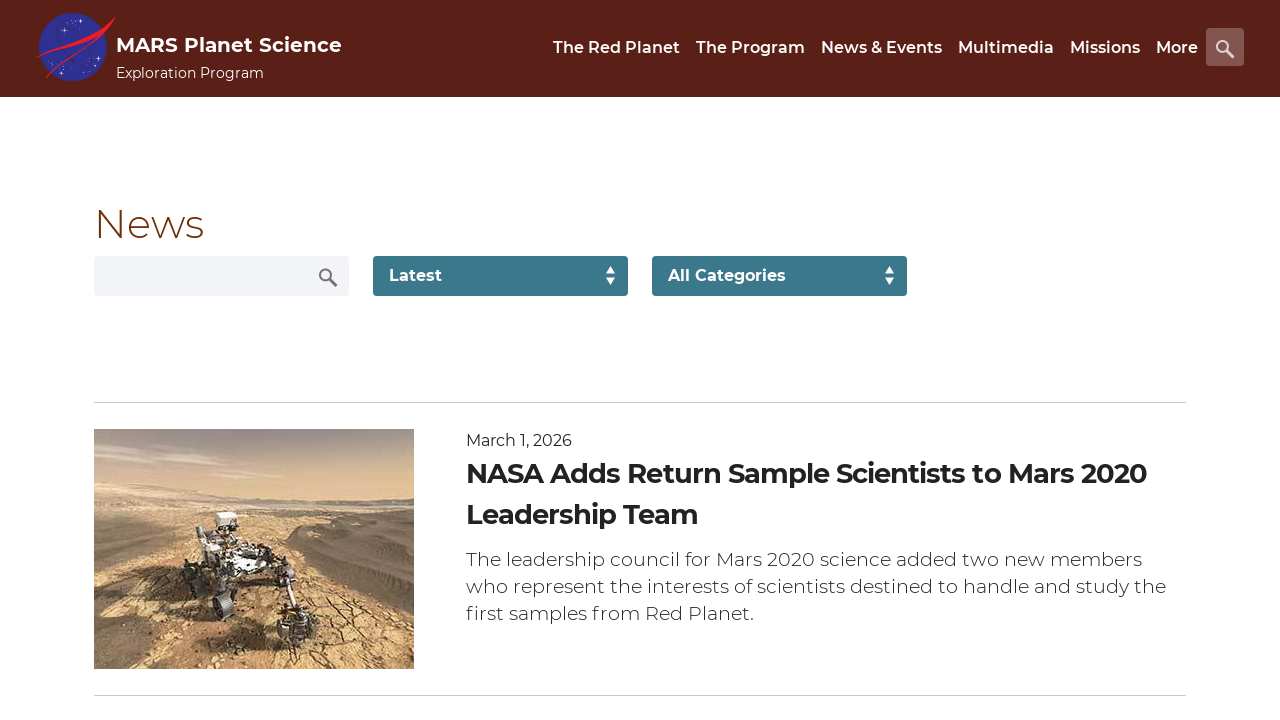

Navigated to Mars news page
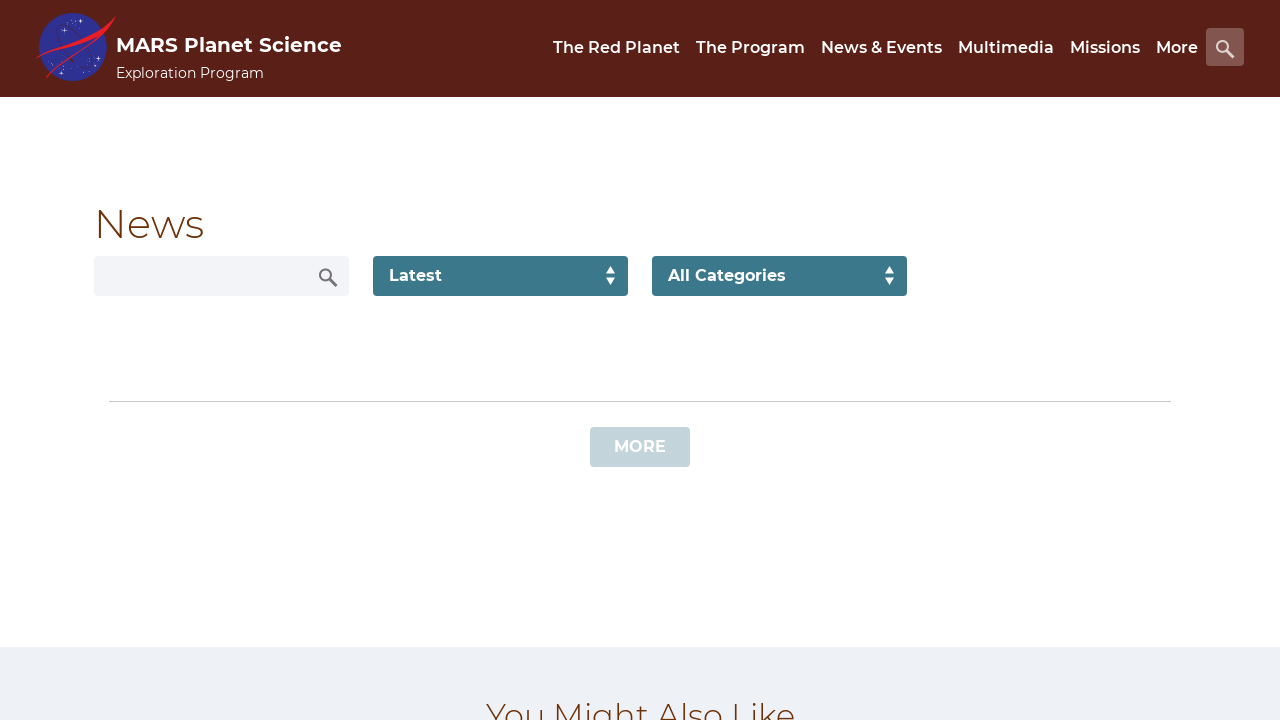

News content list loaded
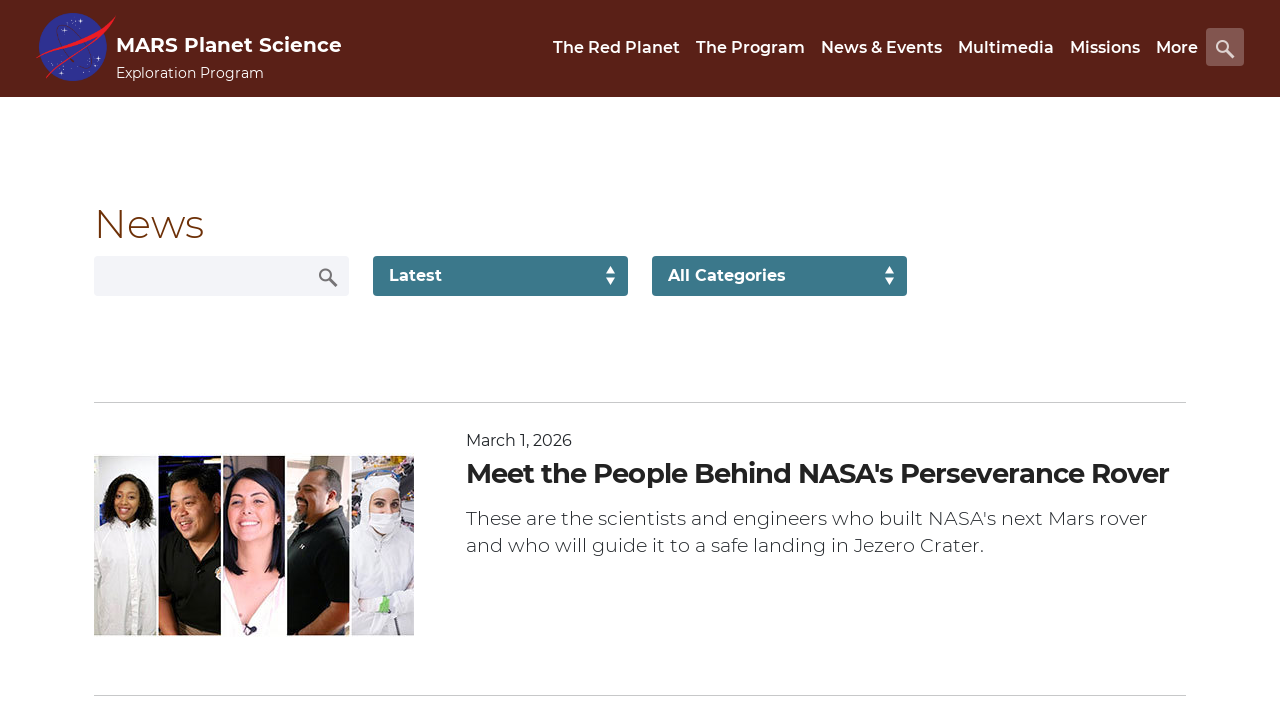

News article titles are present
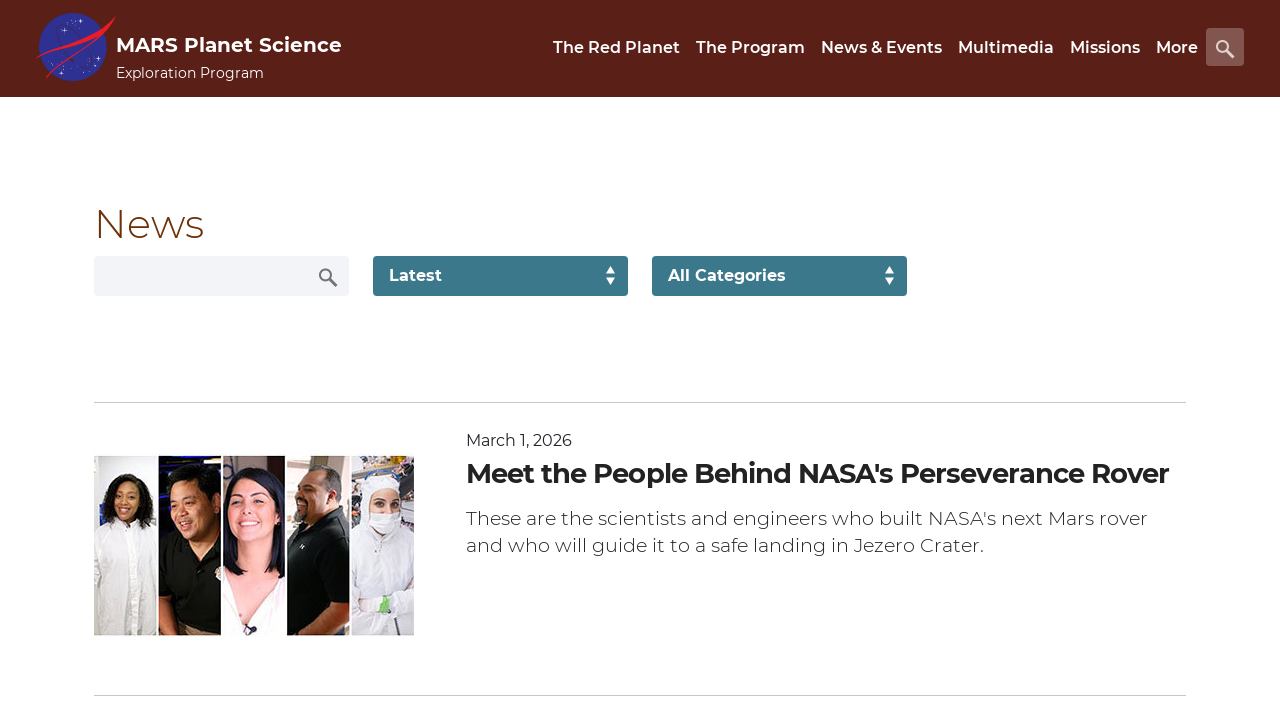

Article teaser body content is present
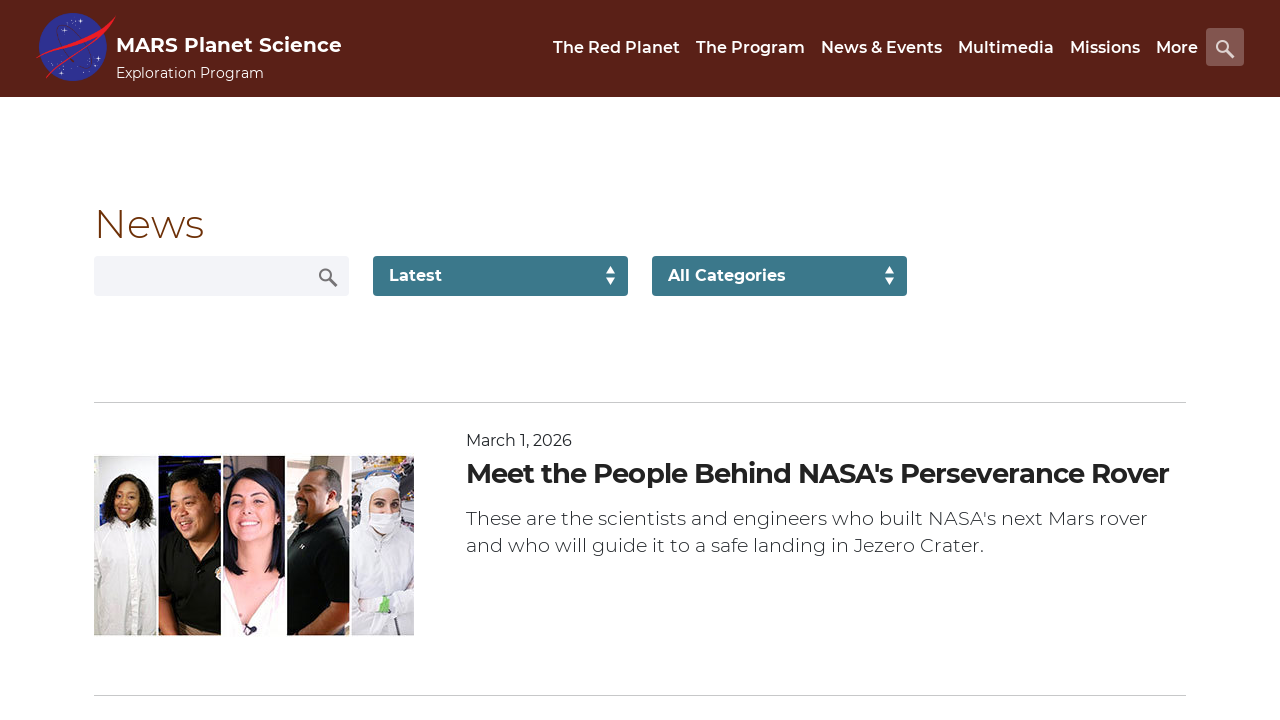

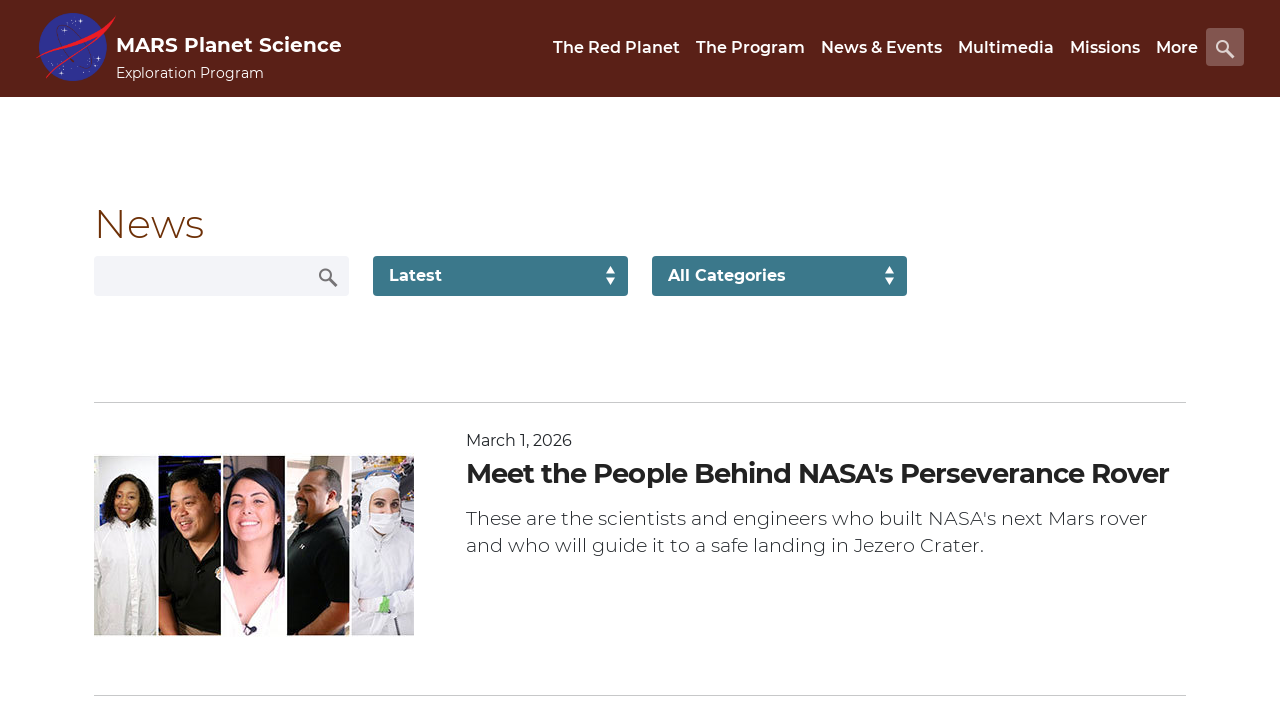